Fills out a practice form including name, email, password, checkboxes, dropdowns, radio buttons, and date fields, then submits the form and verifies the success message.

Starting URL: https://rahulshettyacademy.com/angularpractice/

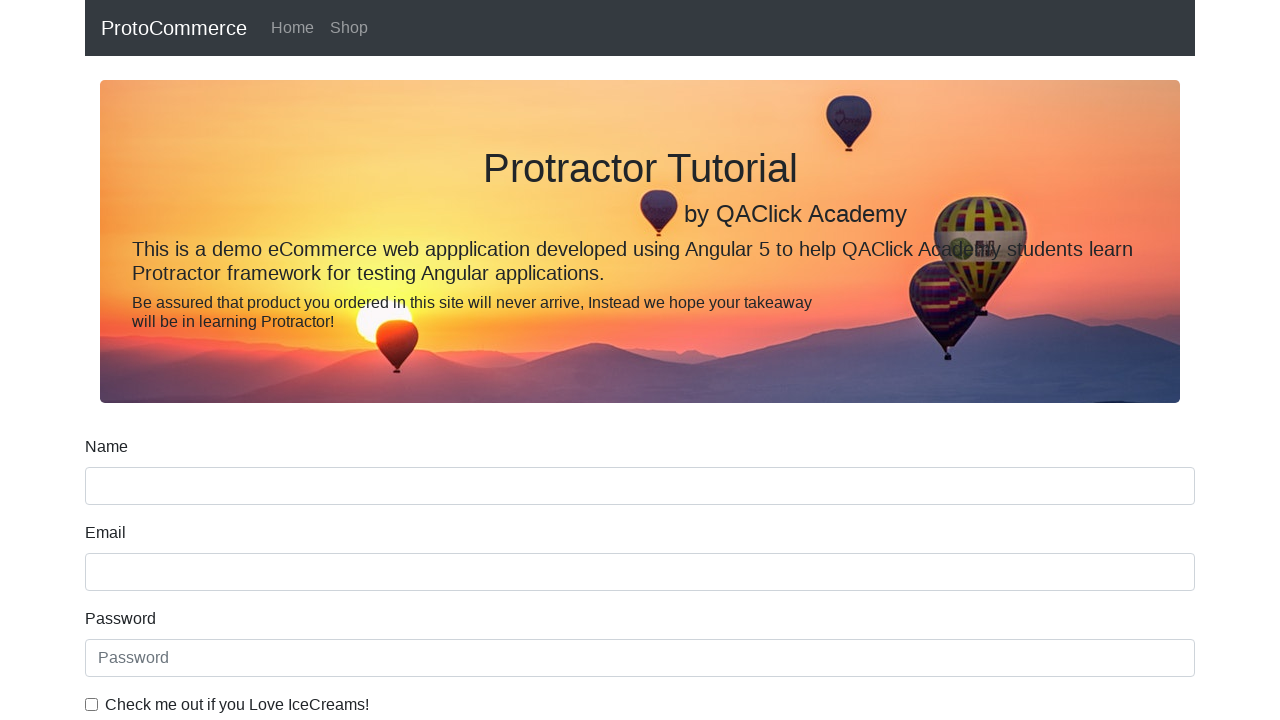

Filled name field with 'Nazmul Mahe Alam' on //div[@class='form-group']//input[@name='name']
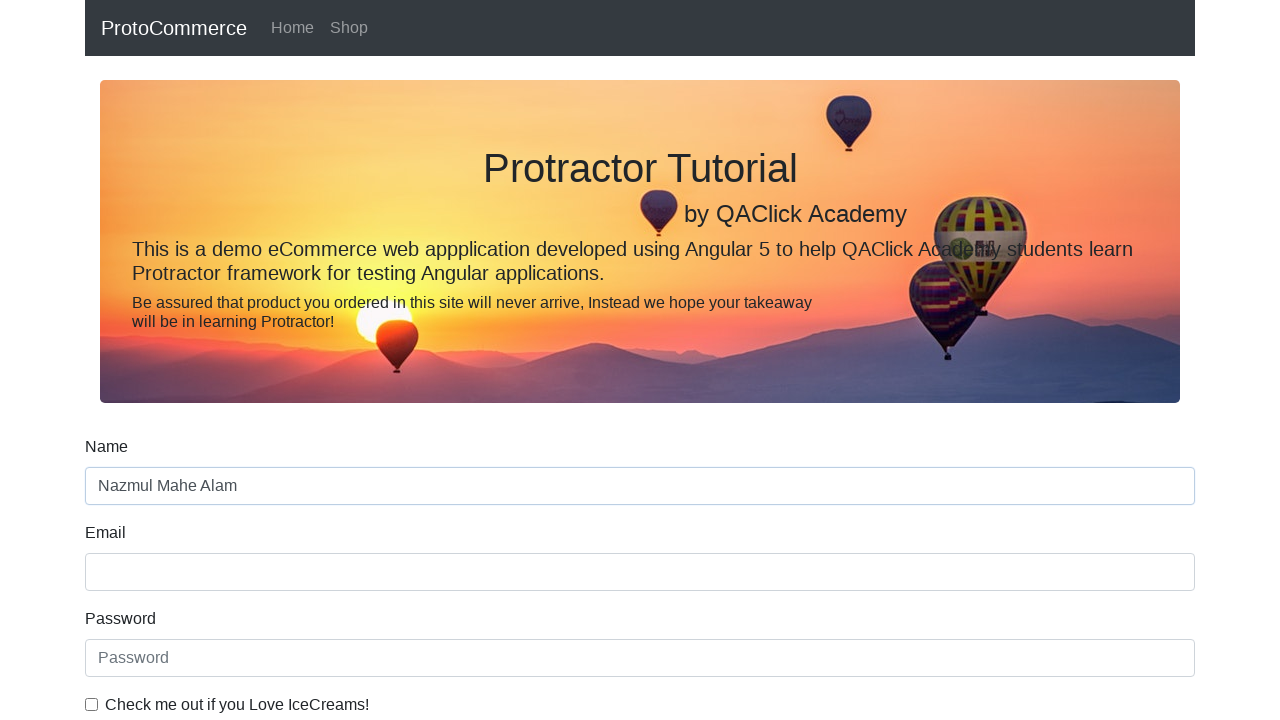

Filled email field with 'nazmul@gmail.com' on input[name='email']
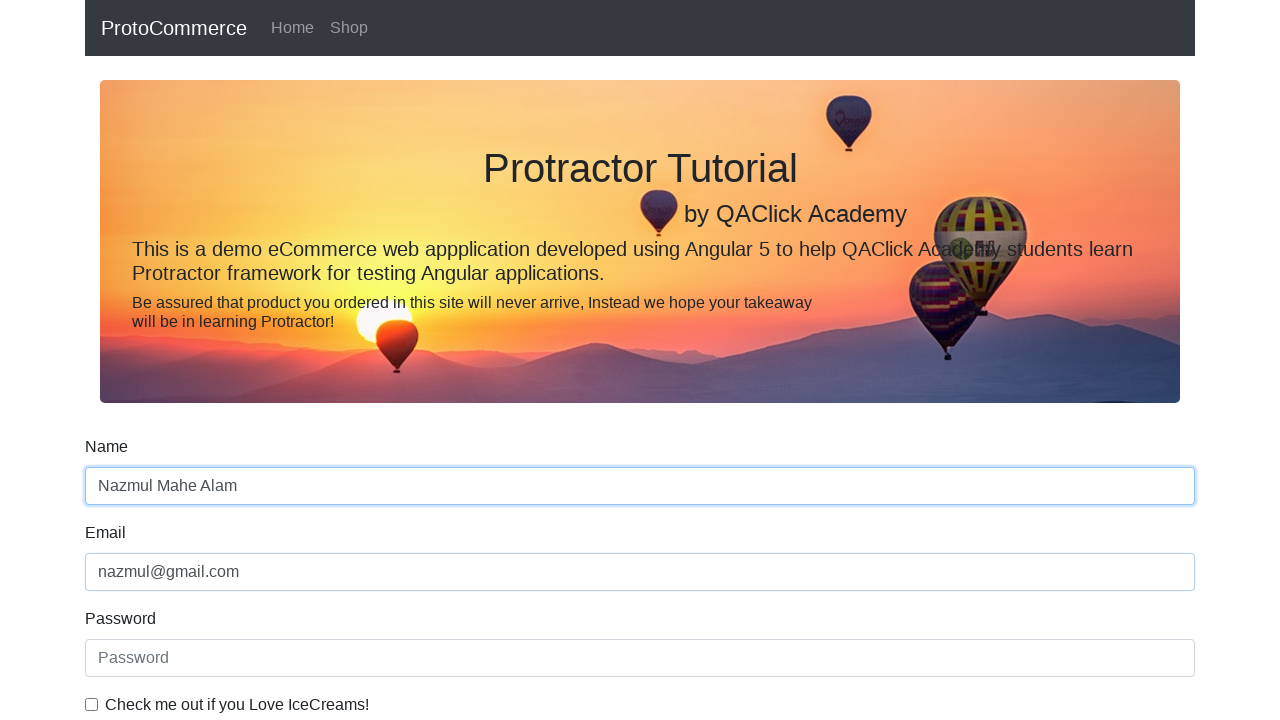

Filled password field with '12345' on //div[@class='form-group']//input[@id='exampleInputPassword1']
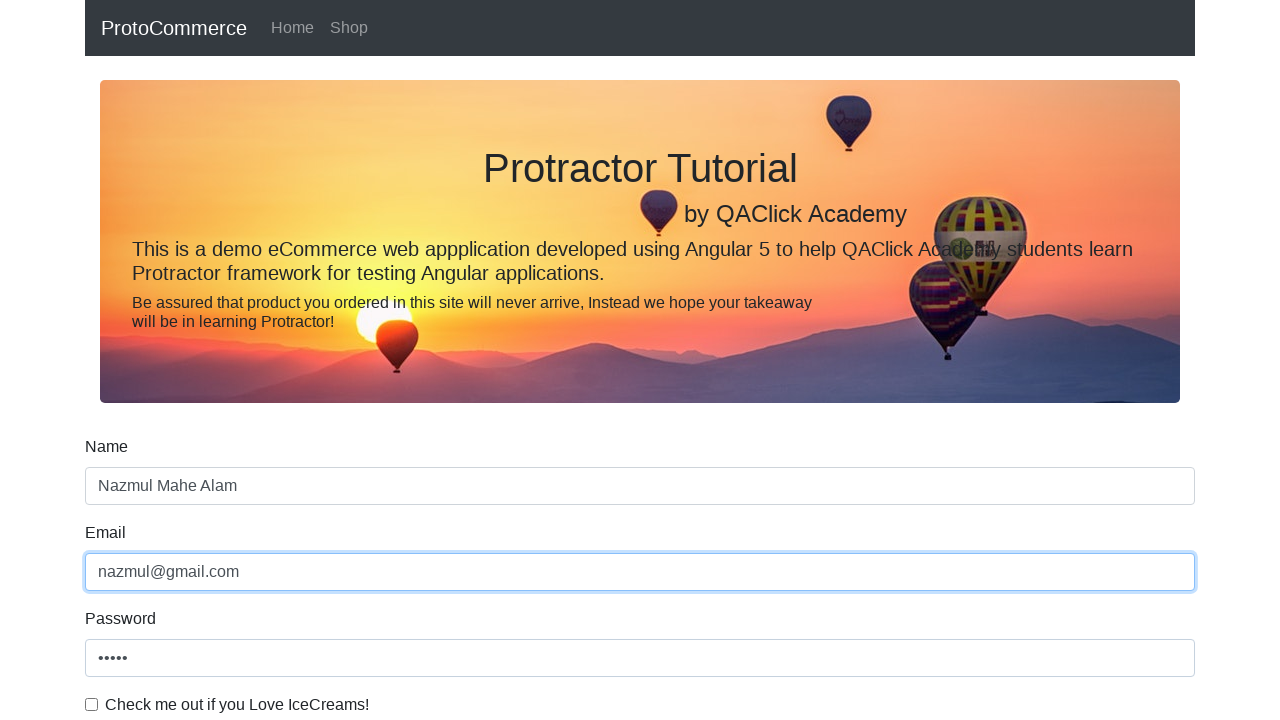

Checked 'Love IceCreams' checkbox at (92, 704) on input[id='exampleCheck1']
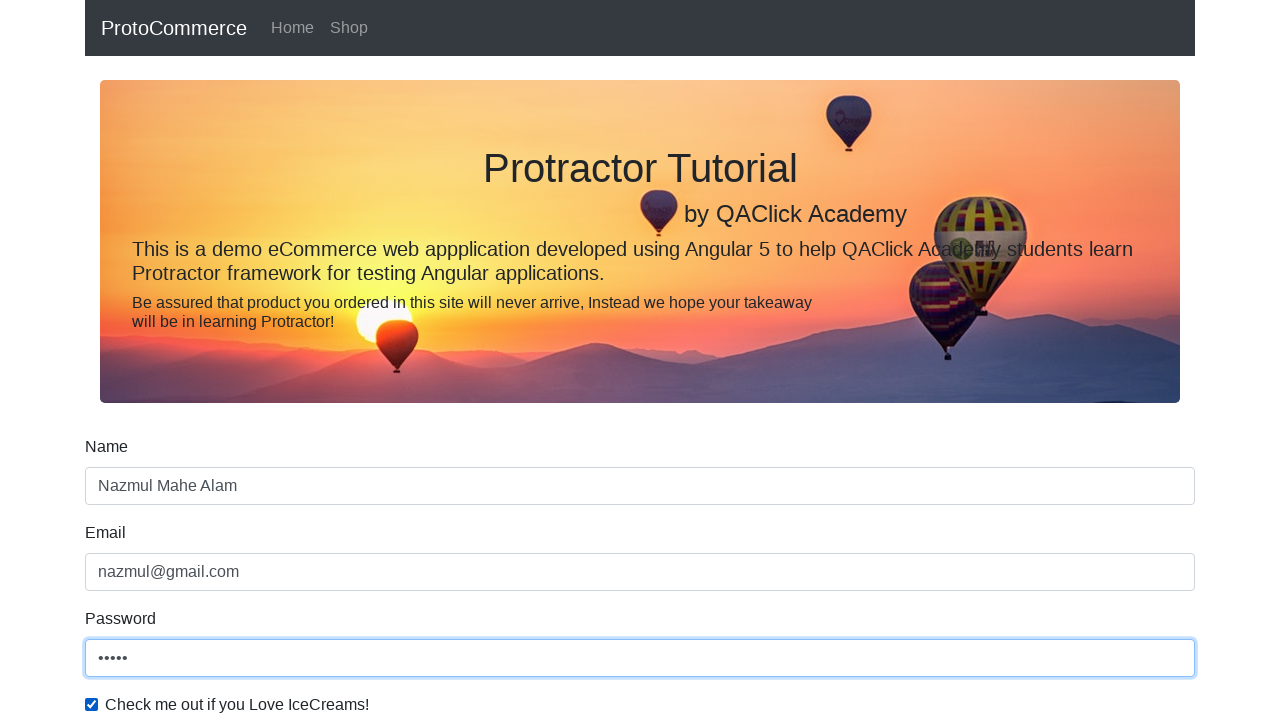

Selected 'Female' from gender dropdown on #exampleFormControlSelect1
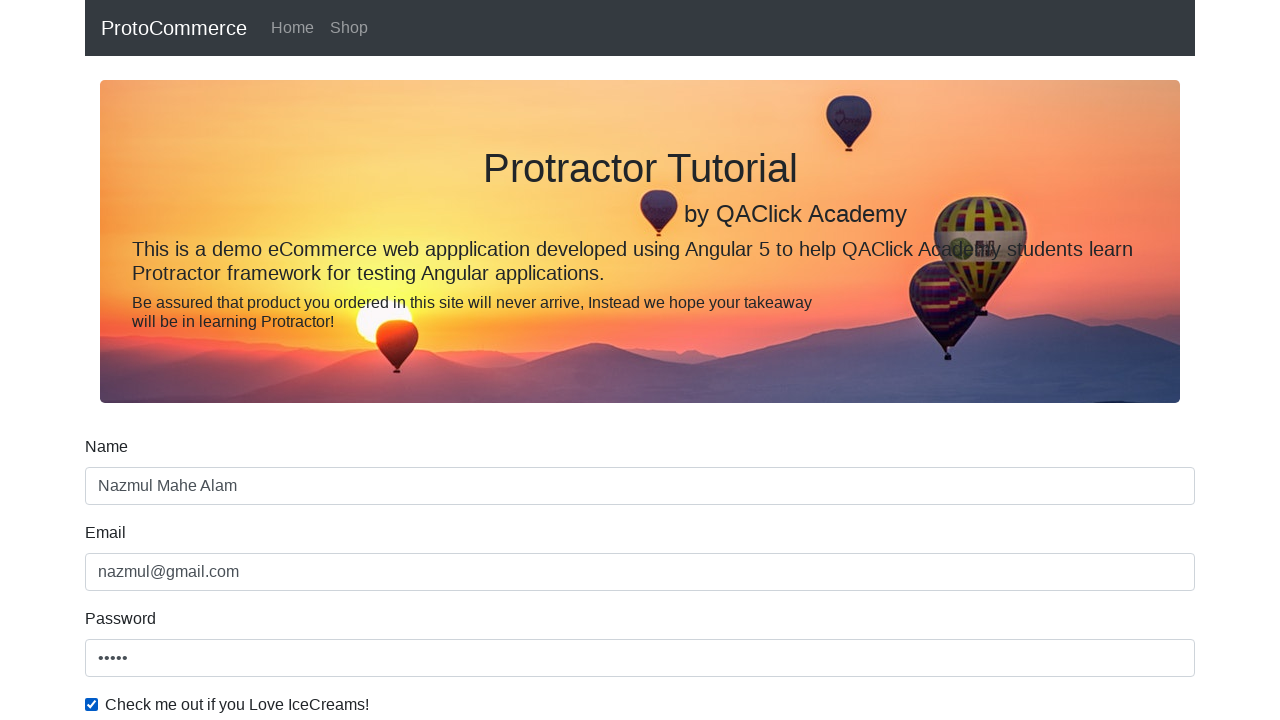

Clicked 'Student' radio button for employment status at (238, 360) on #inlineRadio1
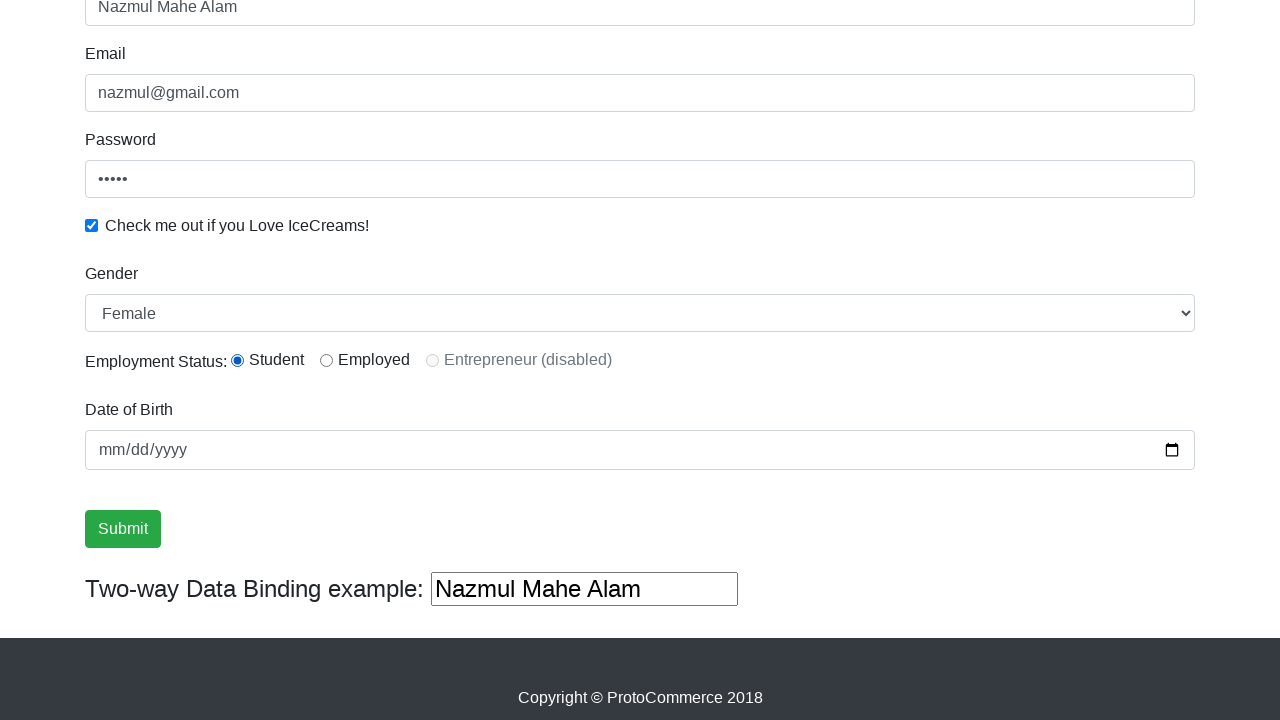

Filled date of birth with '1994-01-12' on input[type='date']
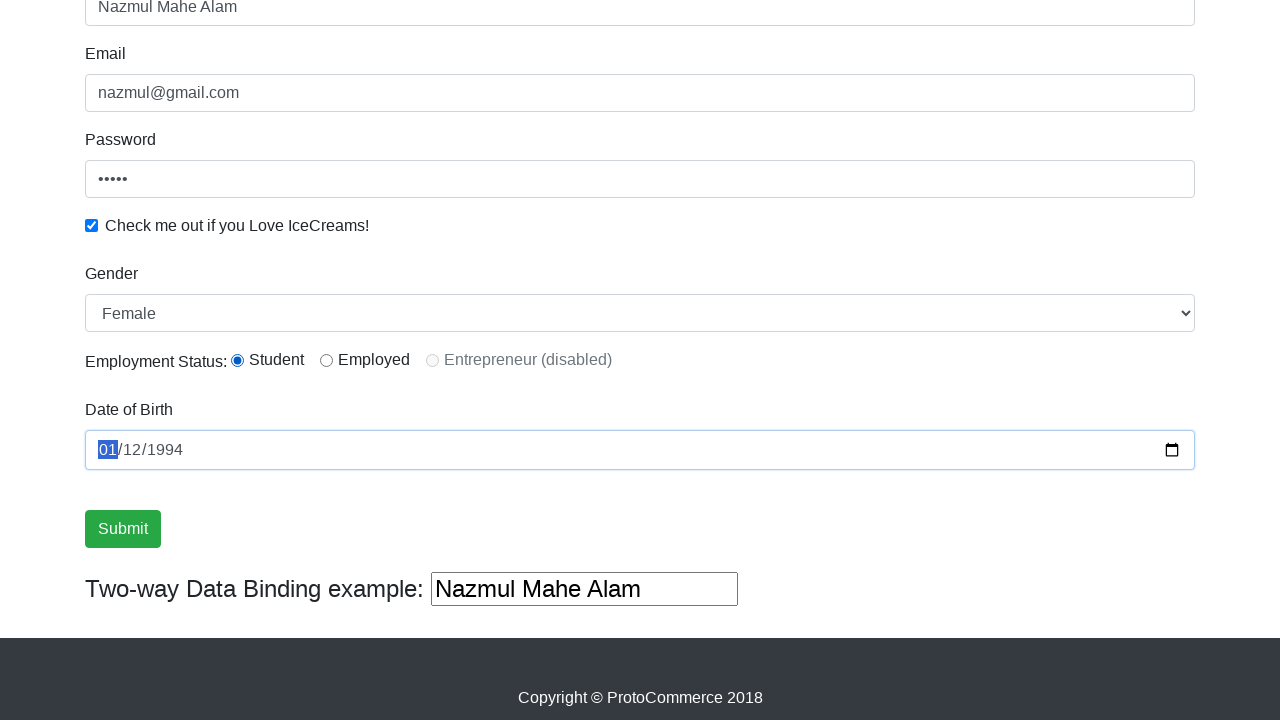

Clicked submit button to submit the form at (123, 529) on .btn.btn-success
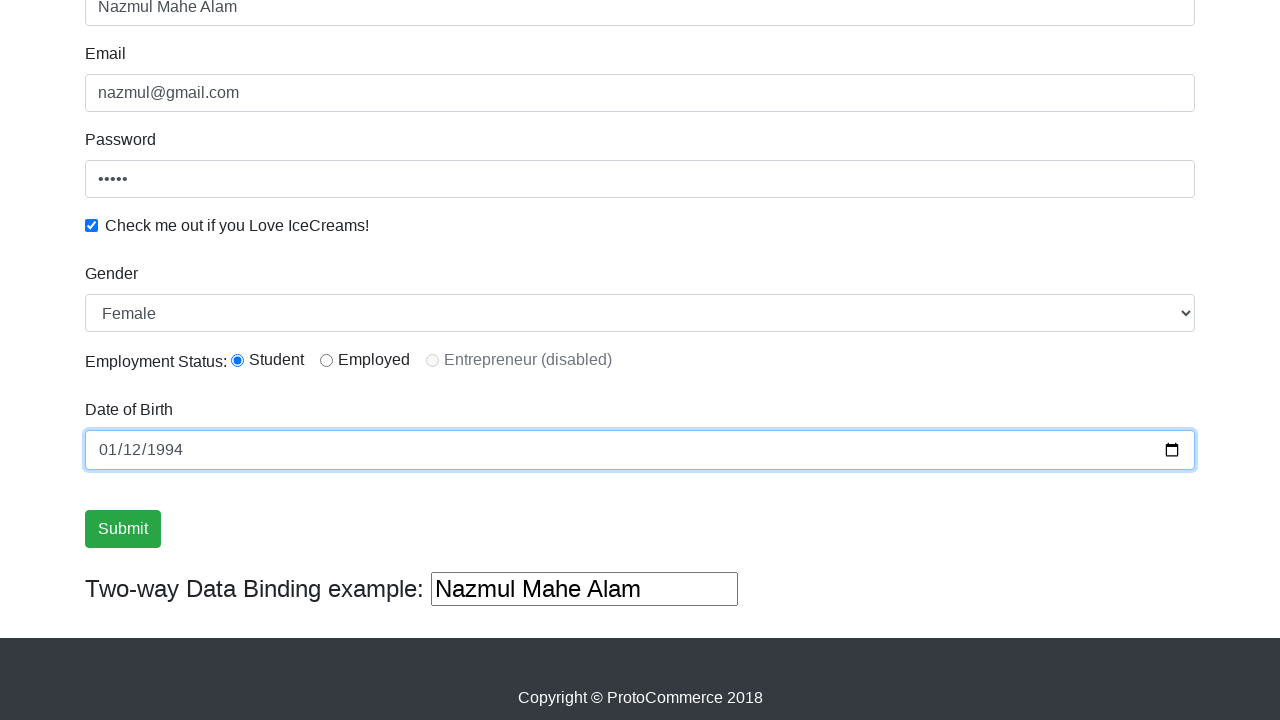

Success message appeared on the page
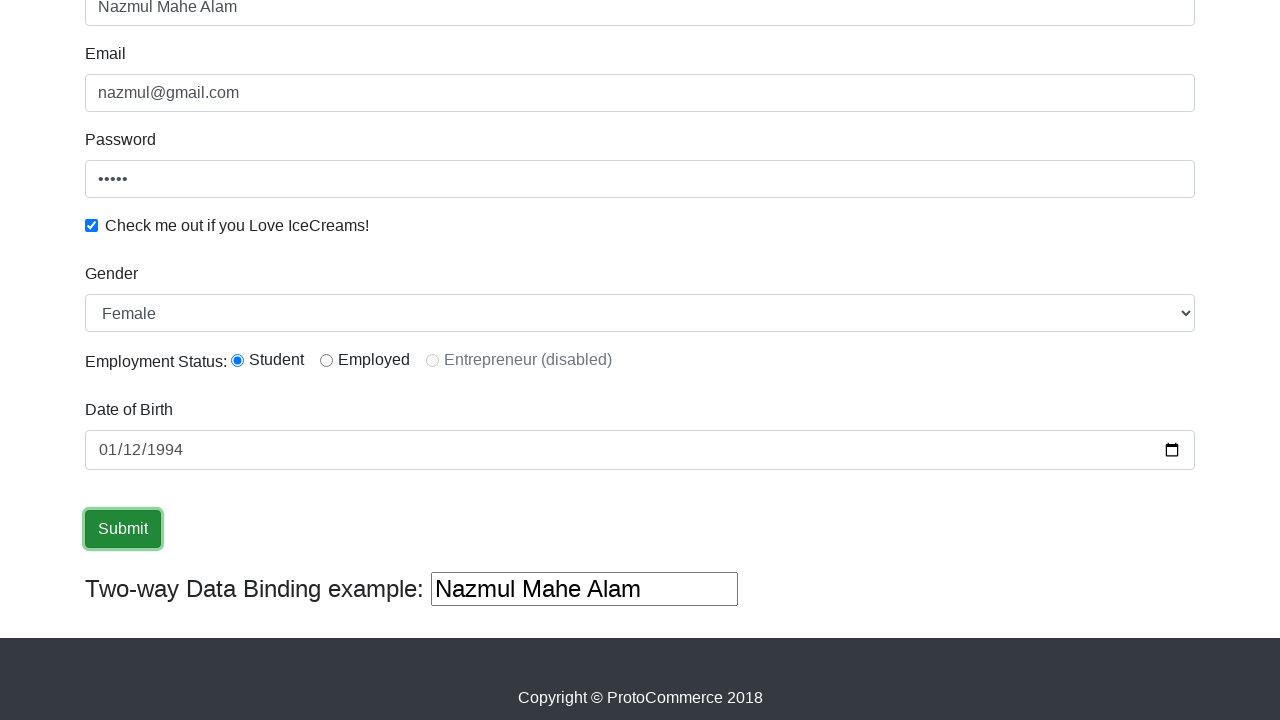

Verified success message: 
                    ×
                    Success! The Form has been submitted successfully!.
                  
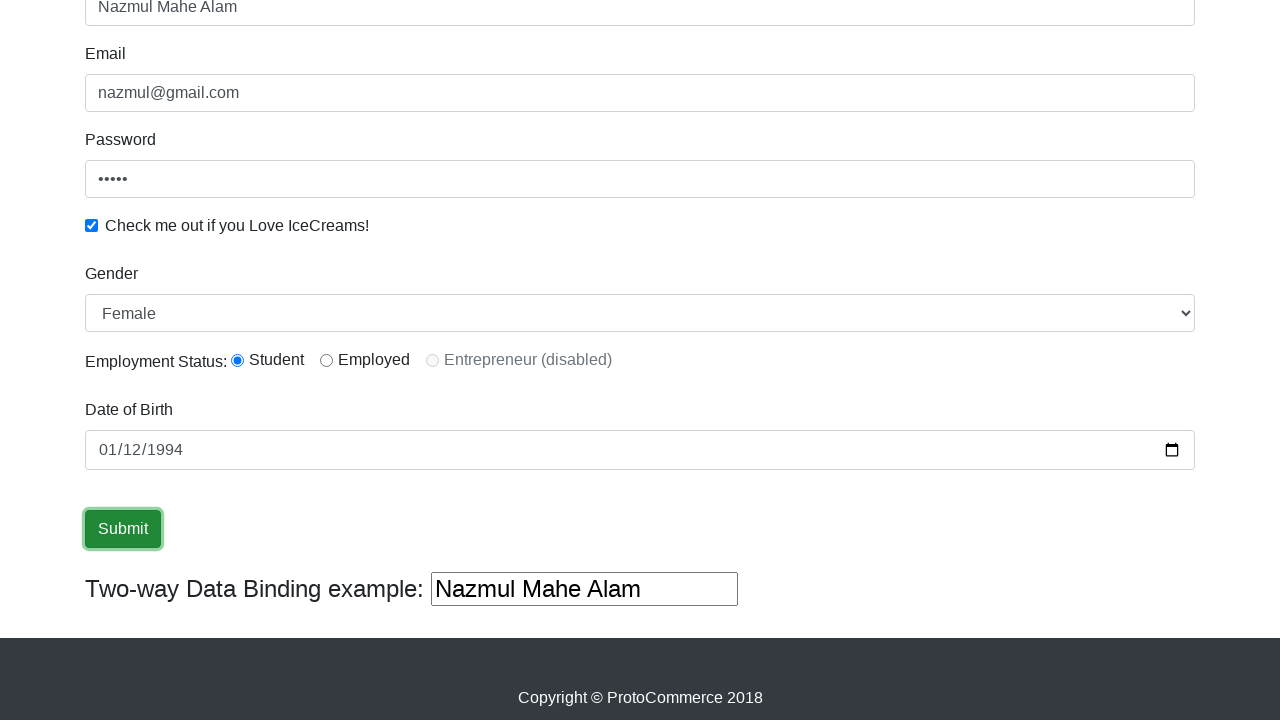

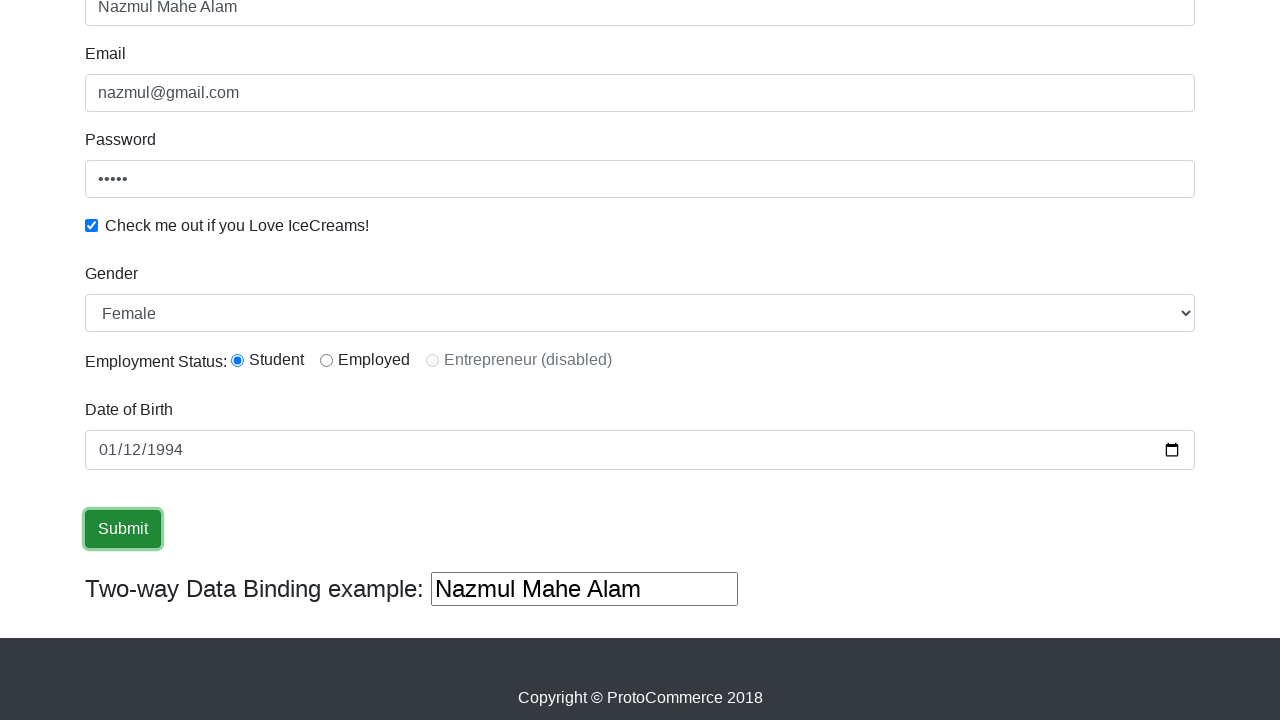